Tests JavaScript alert handling by navigating to W3Schools tryit editor, switching to the iframe containing the demo, clicking a button to trigger an alert, and accepting the alert dialog.

Starting URL: https://www.w3schools.com/jsref/tryit.asp?filename=tryjsref_alert

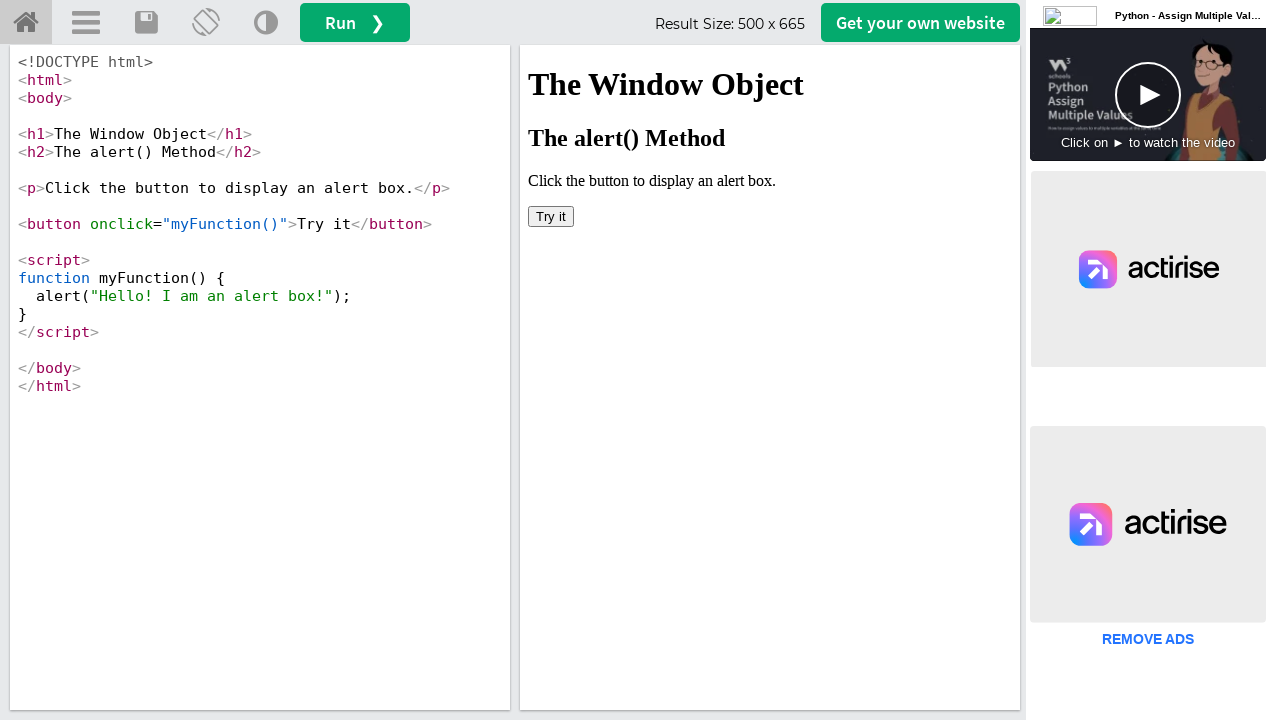

Located iframe containing demo result
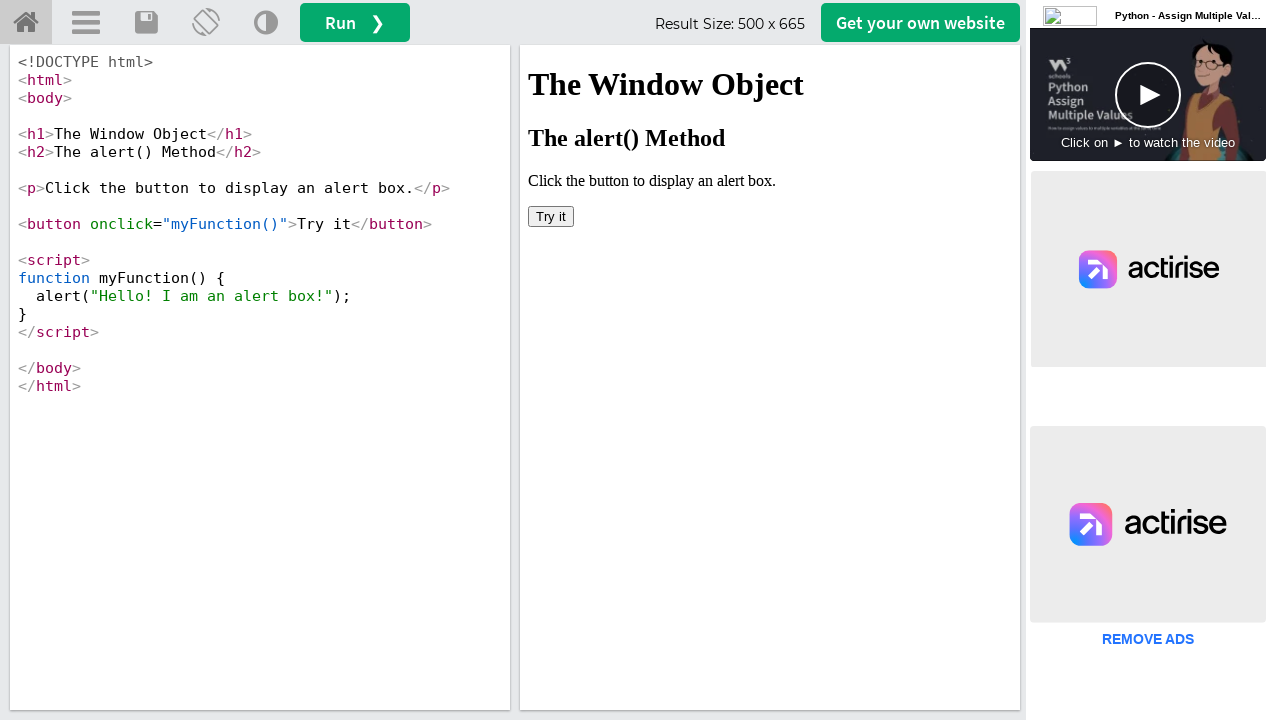

Set up dialog handler to accept alerts
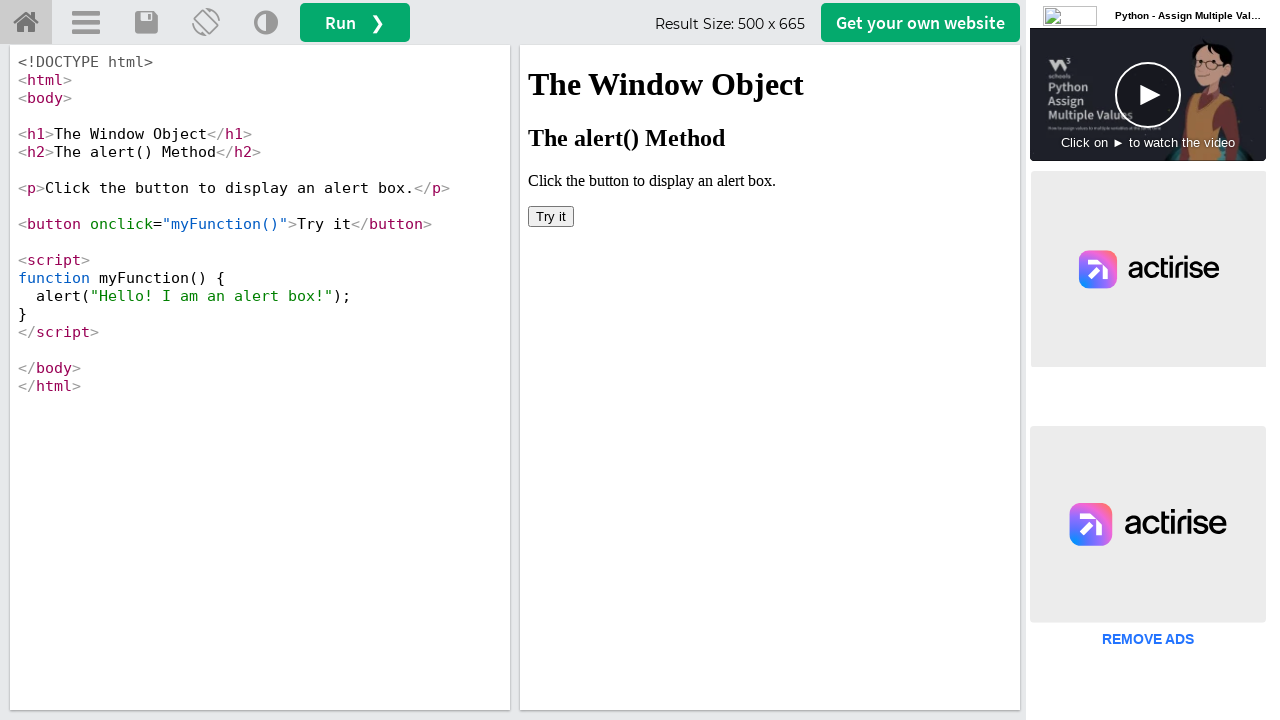

Clicked button inside iframe to trigger alert at (551, 216) on #iframeResult >> internal:control=enter-frame >> body > button
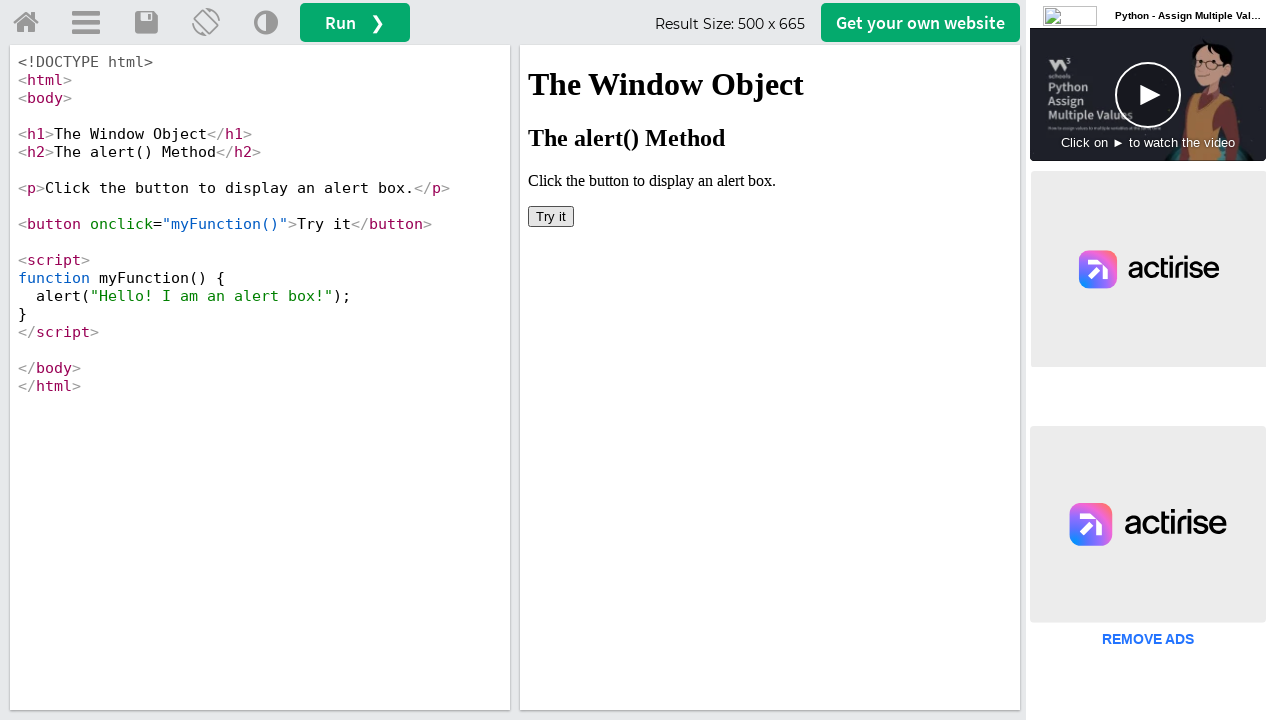

Alert dialog was accepted and handled
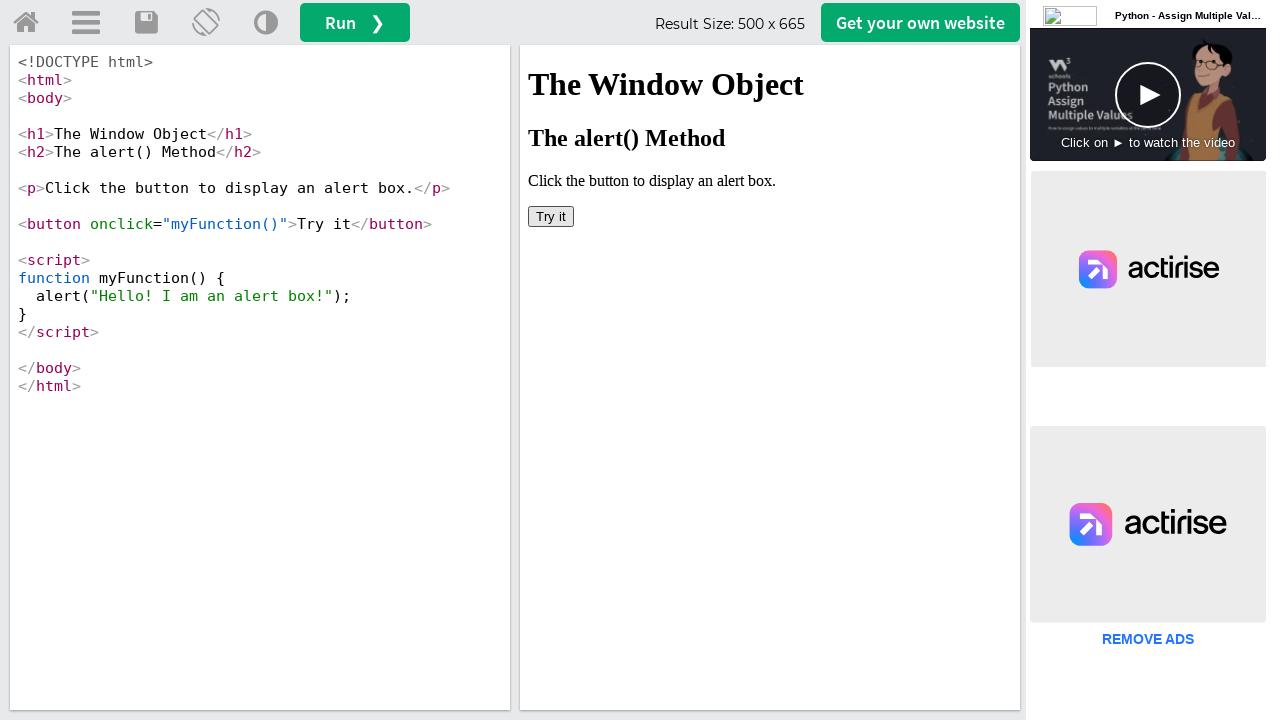

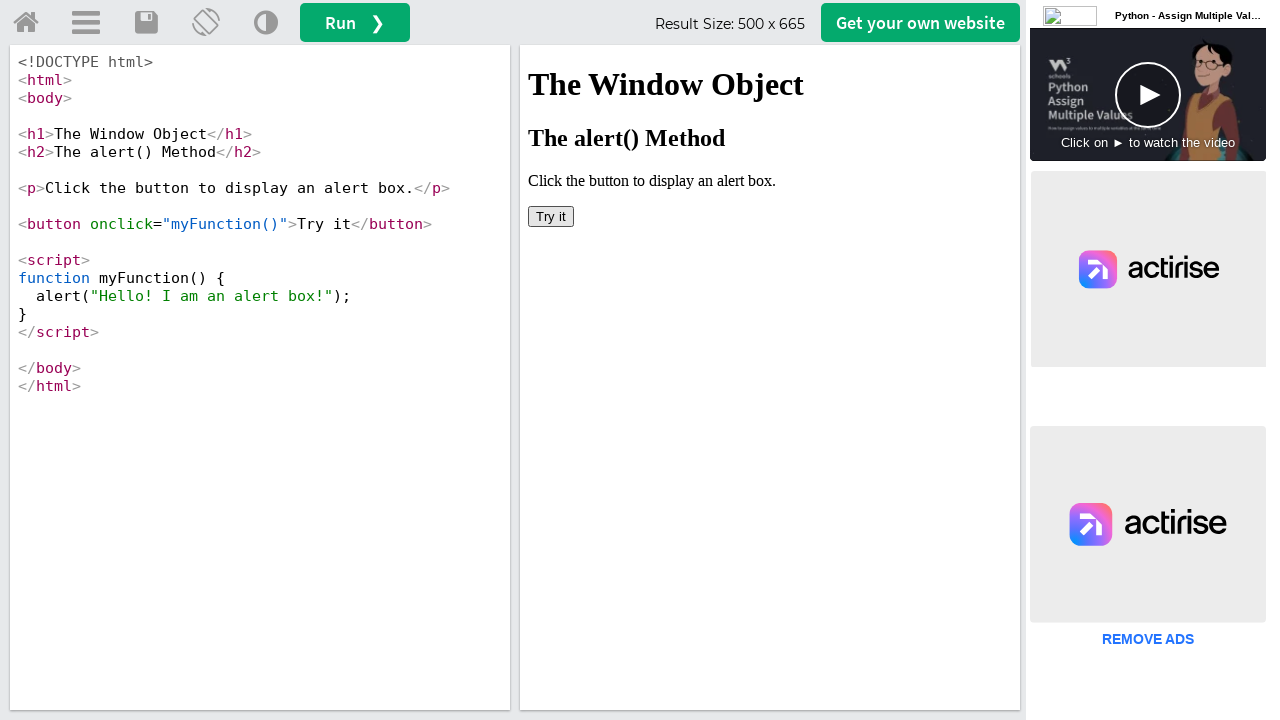